Tests clicking a button with a dynamic ID on the UI testing playground page by locating it via CSS class selector

Starting URL: http://uitestingplayground.com/dynamicid

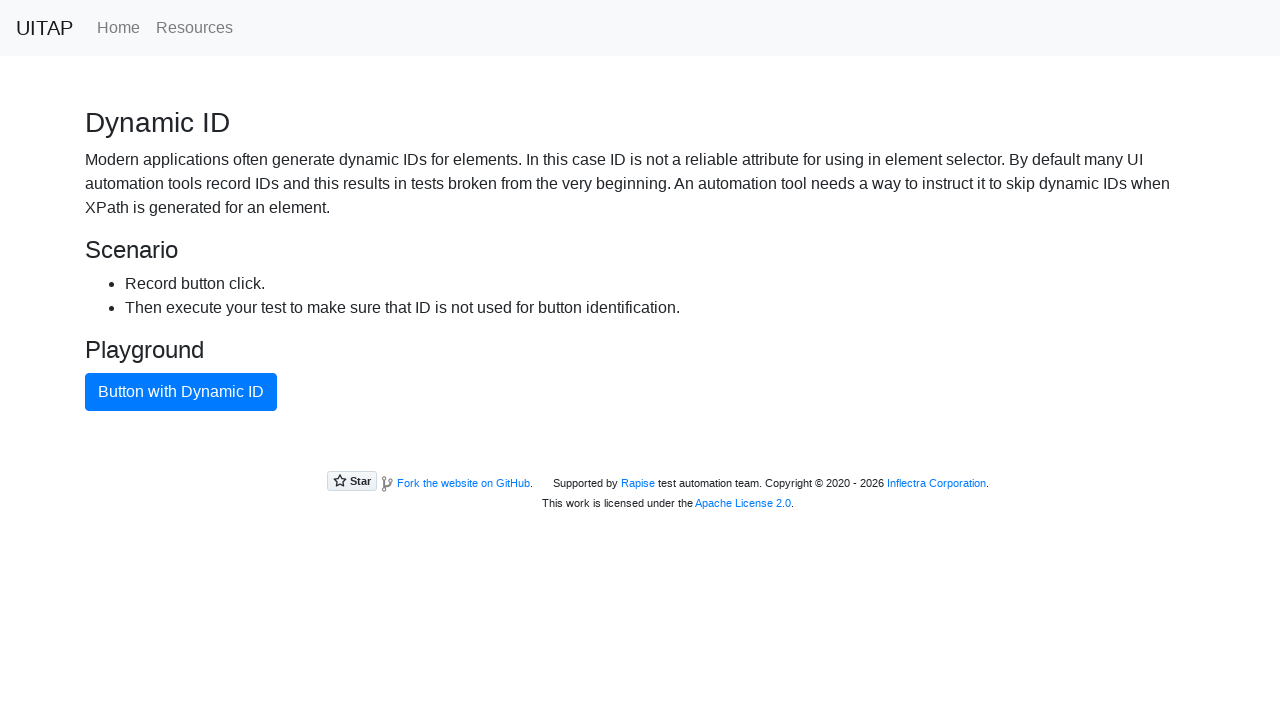

Navigated to UI testing playground dynamic ID page
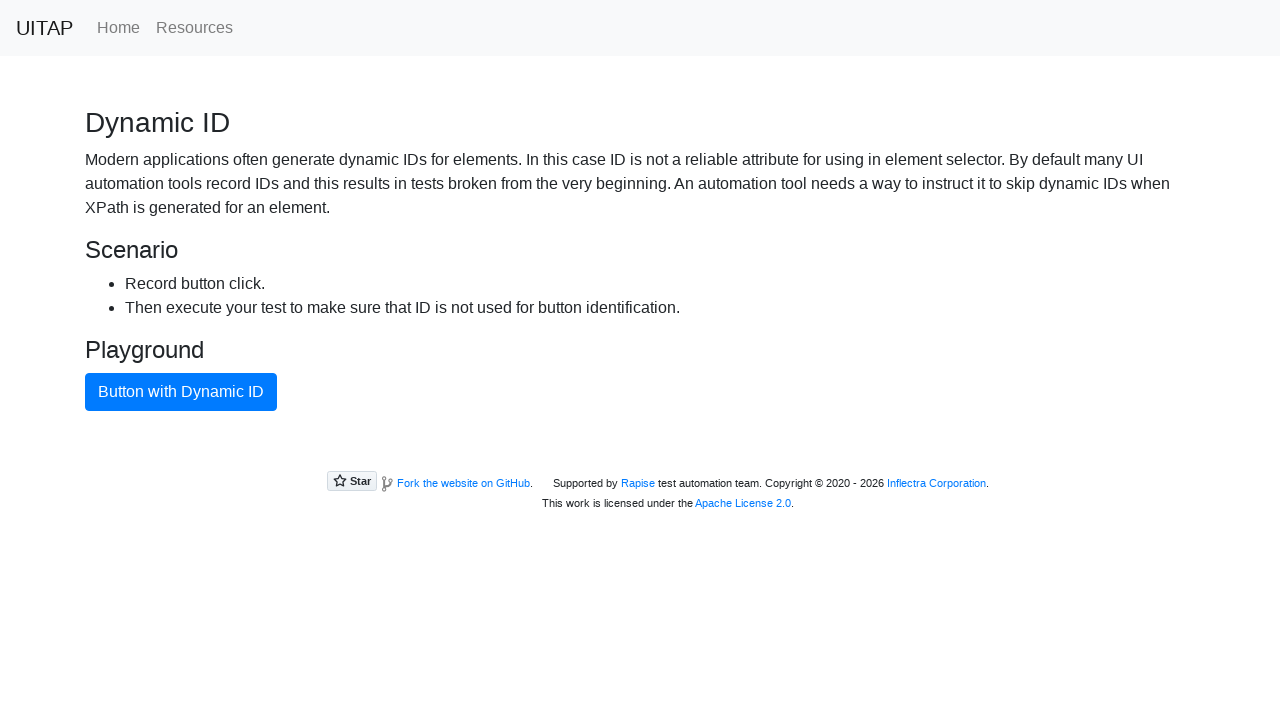

Clicked the blue primary button with dynamic ID using CSS class selector at (181, 392) on button.btn-primary
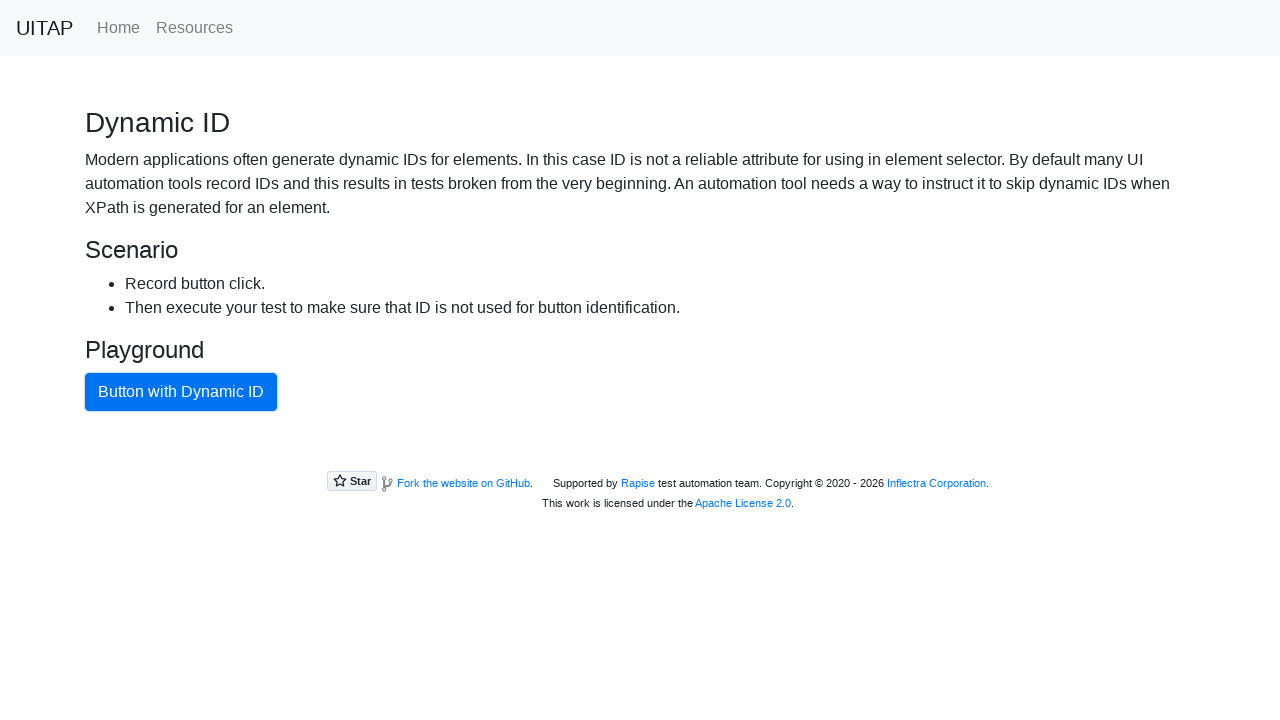

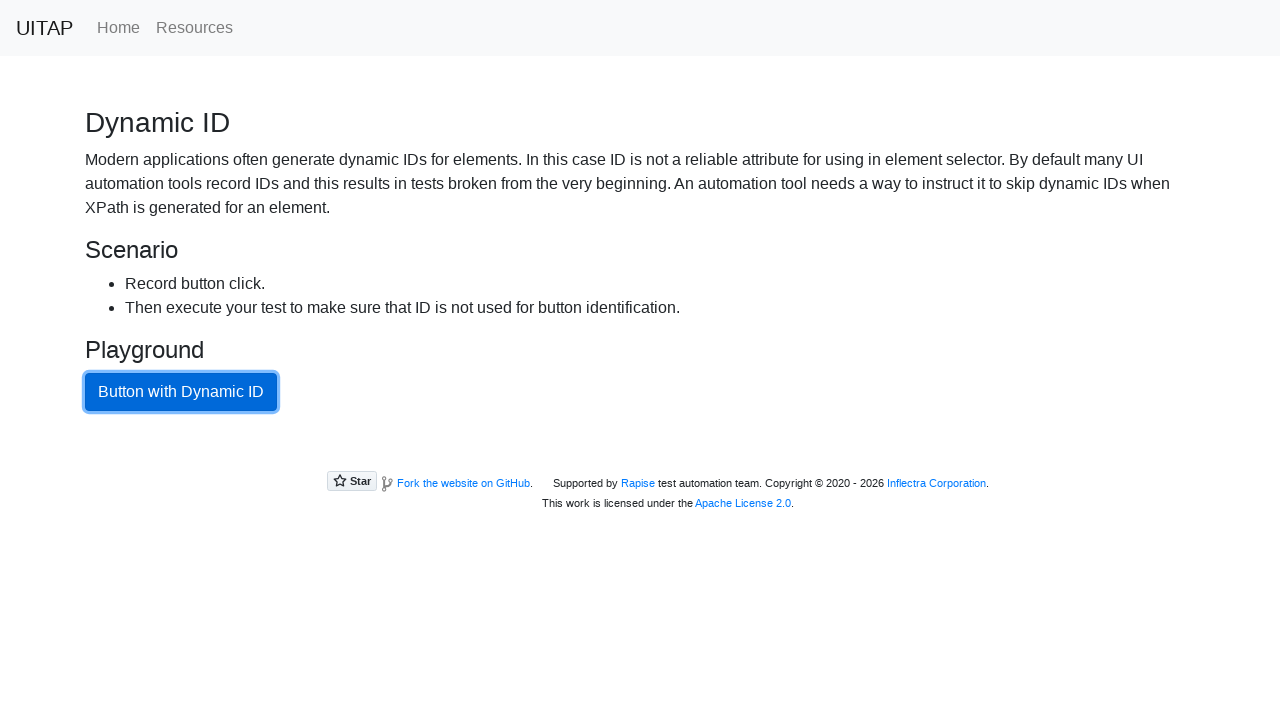